Demonstrates drag and drop functionality by dragging element A to element B on a test page

Starting URL: https://crossbrowsertesting.github.io/drag-and-drop

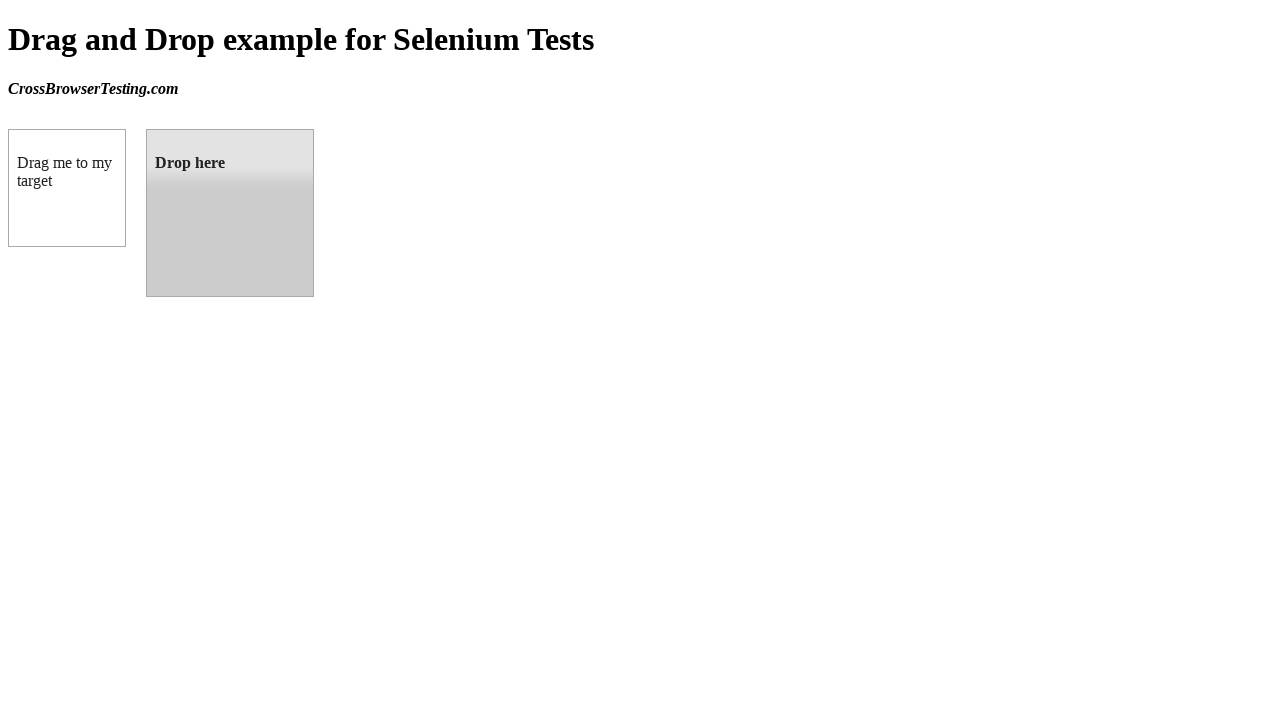

Navigated to drag and drop test page
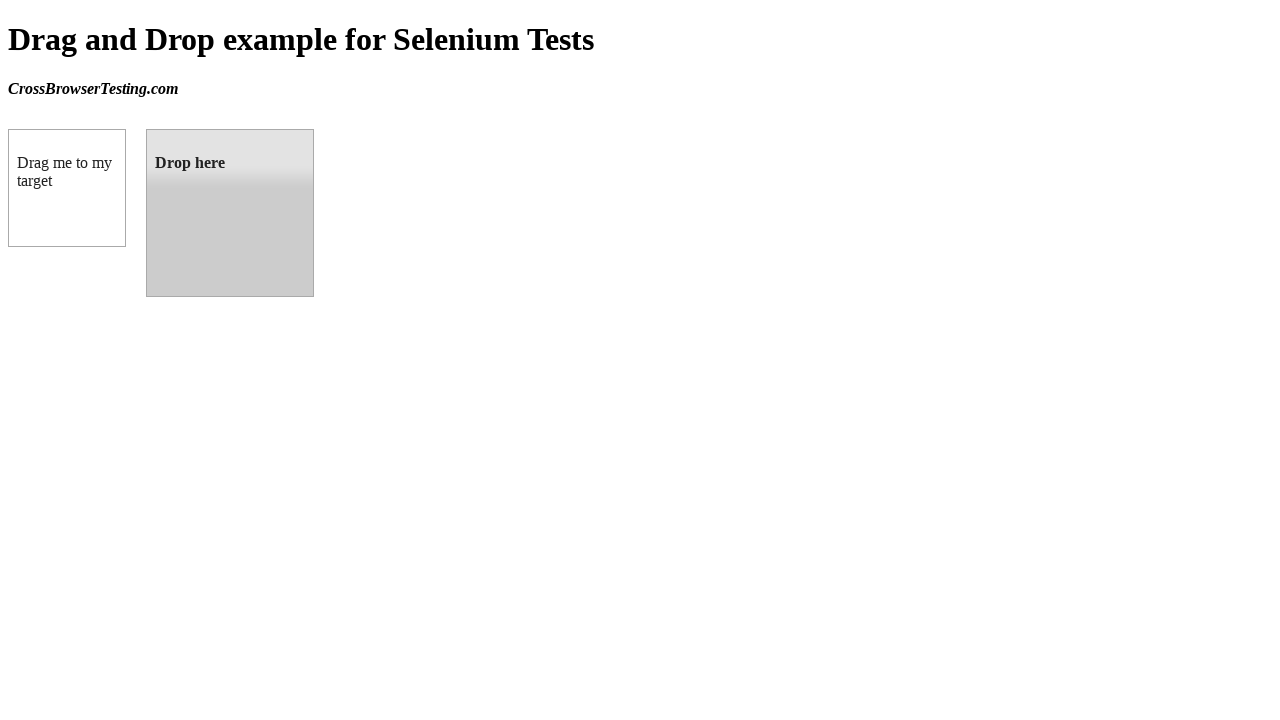

Located source element (box A)
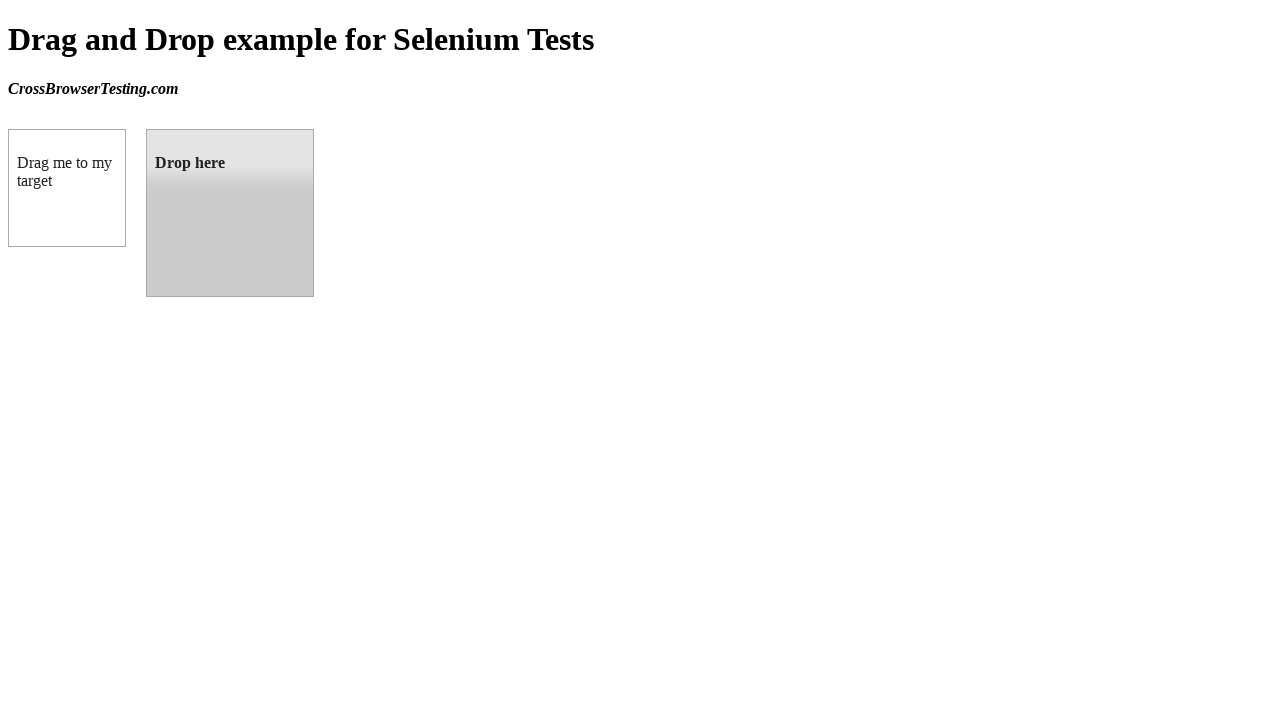

Located target element (box B)
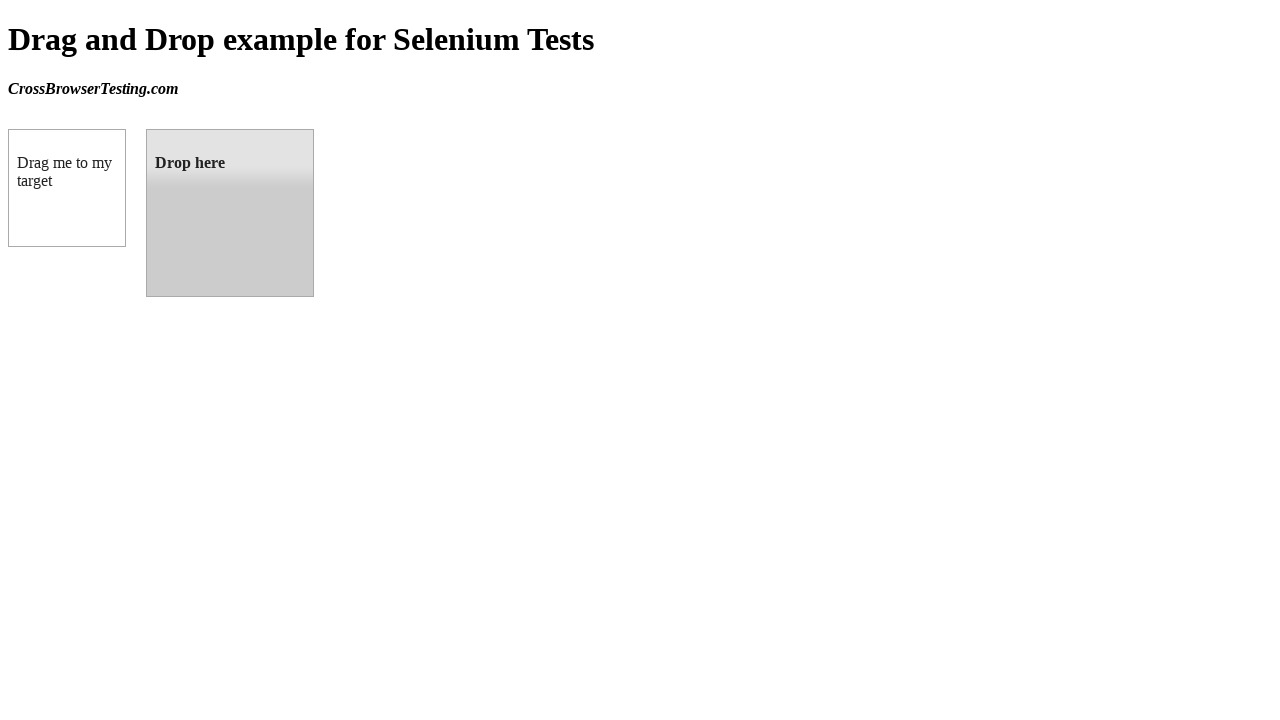

Dragged element A to element B at (230, 213)
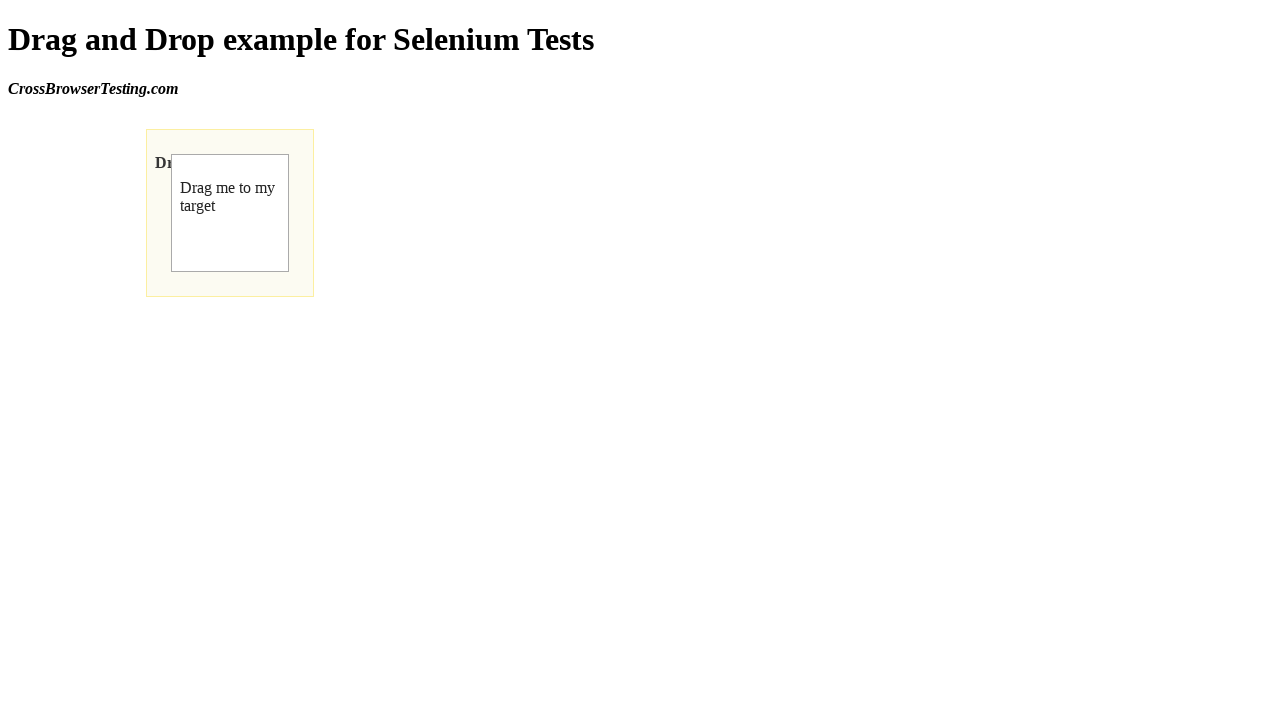

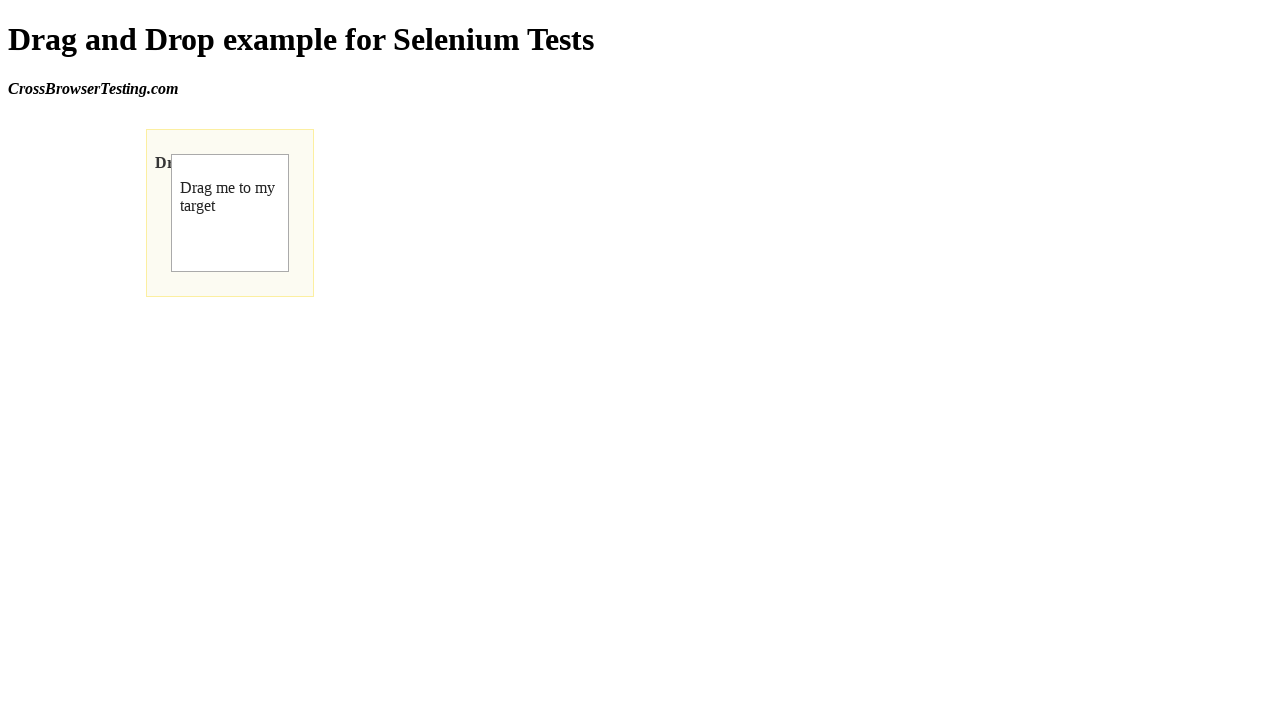